Tests adding multiple todo items by filling the input field and pressing Enter, then verifying the items appear in the list.

Starting URL: https://demo.playwright.dev/todomvc

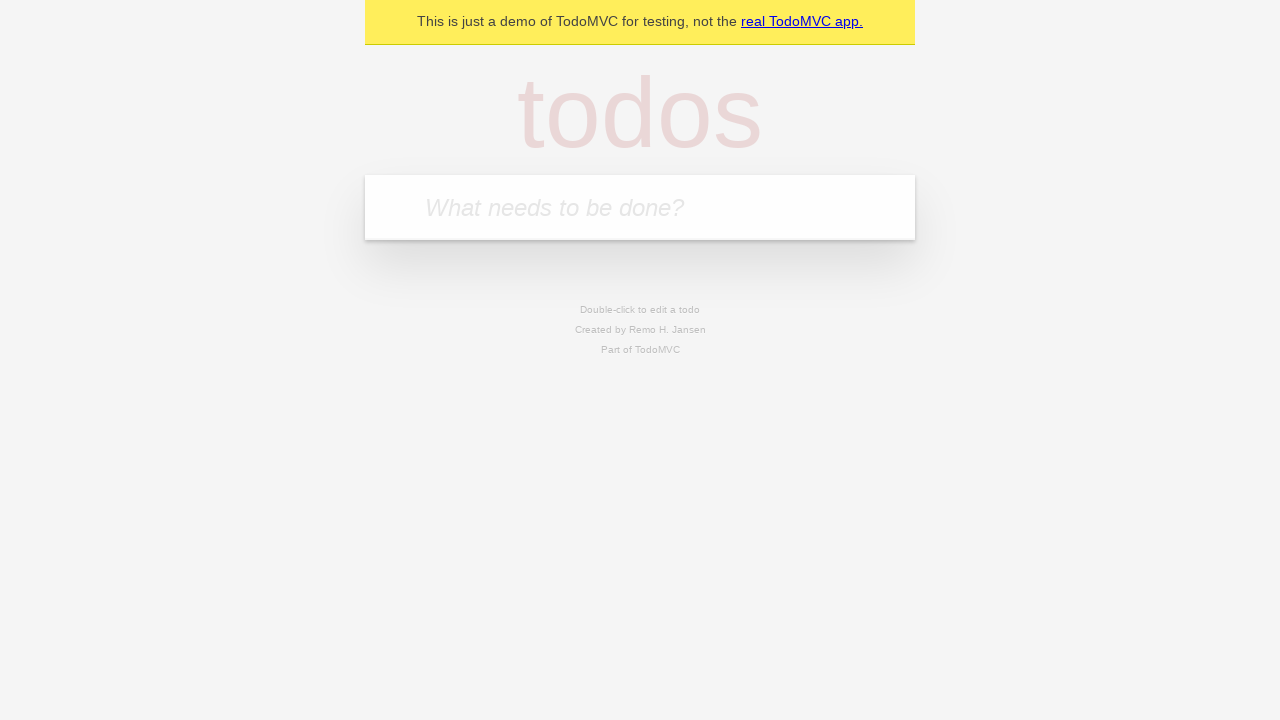

Filled todo input with 'buy some cheese' on internal:attr=[placeholder="What needs to be done?"i]
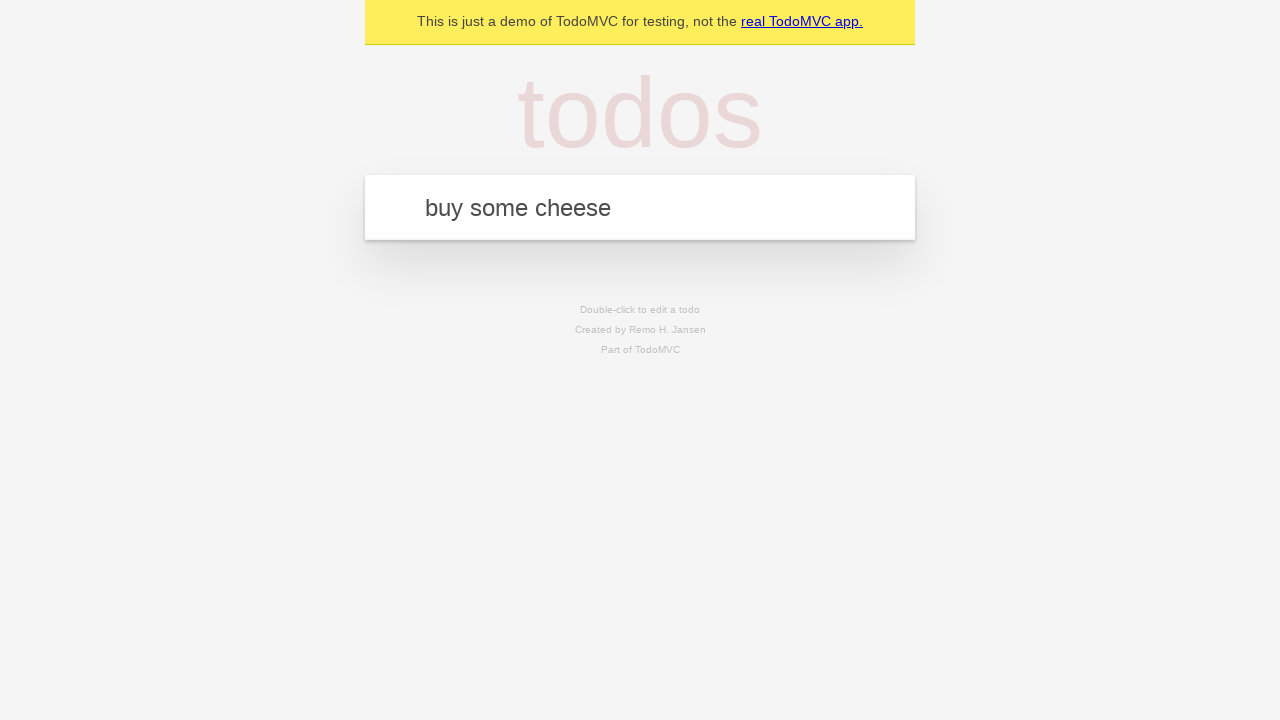

Pressed Enter to add first todo item on internal:attr=[placeholder="What needs to be done?"i]
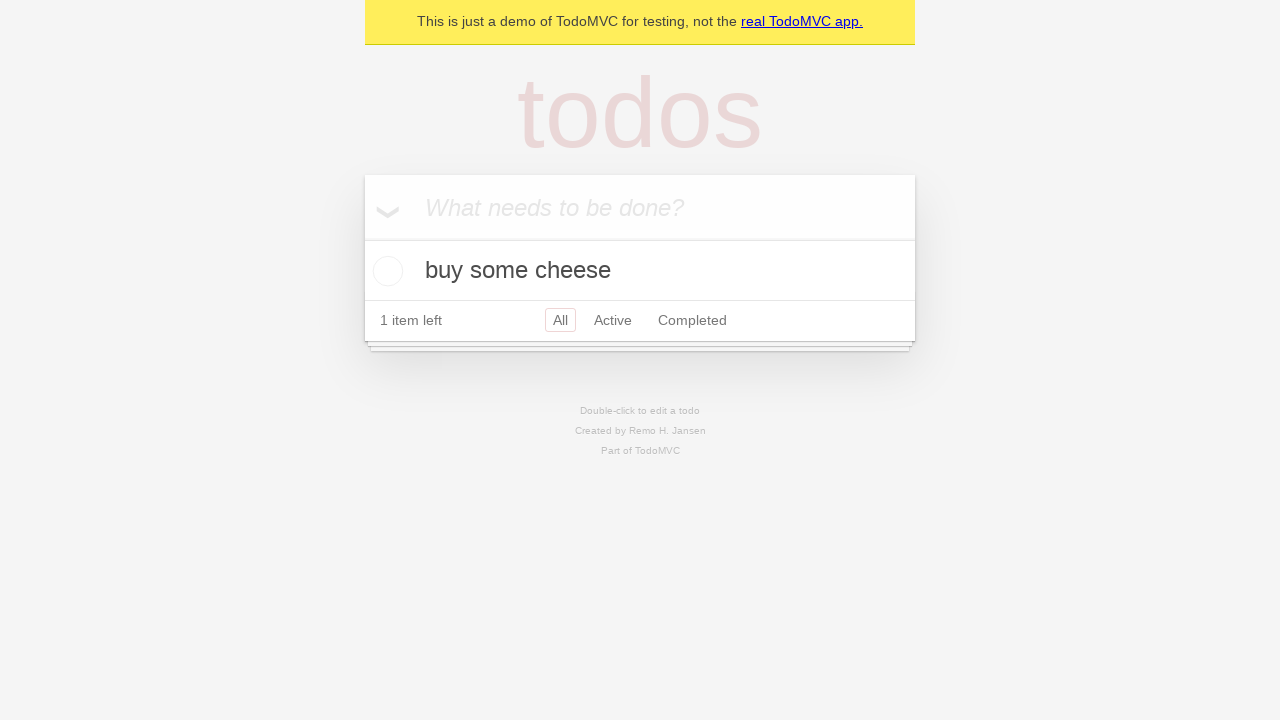

First todo item appeared in the list
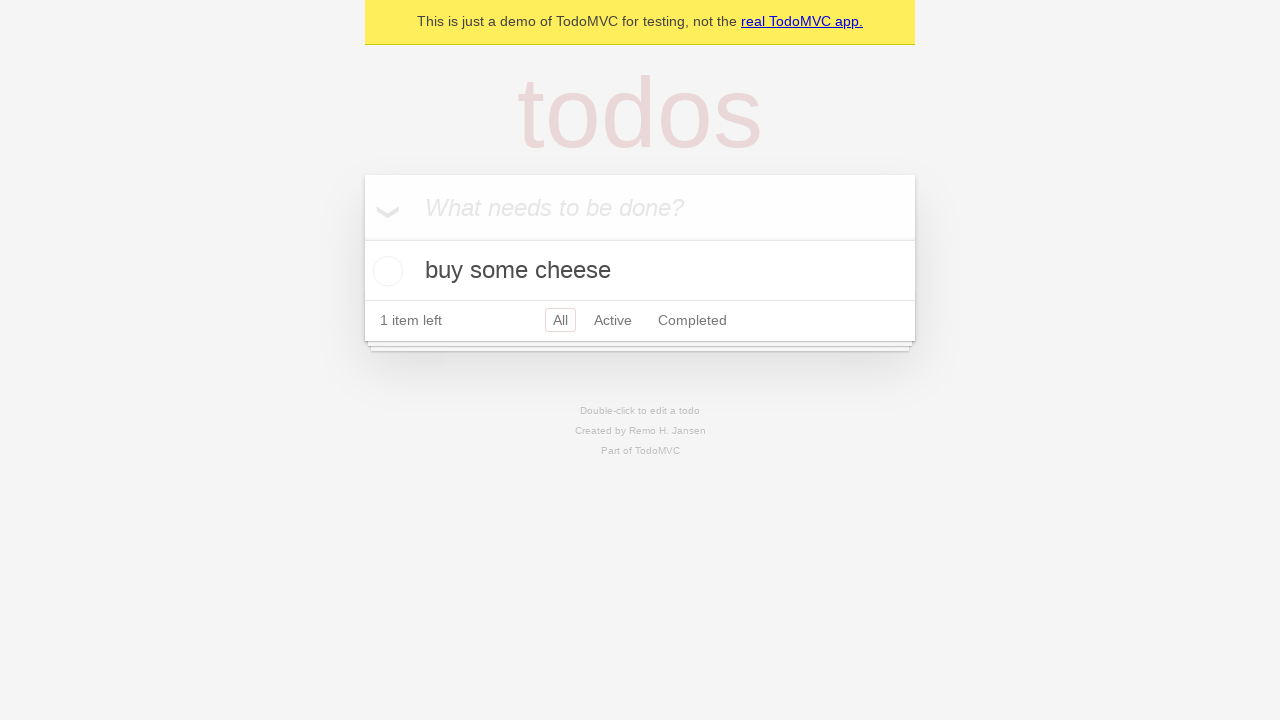

Filled todo input with 'feed the cat' on internal:attr=[placeholder="What needs to be done?"i]
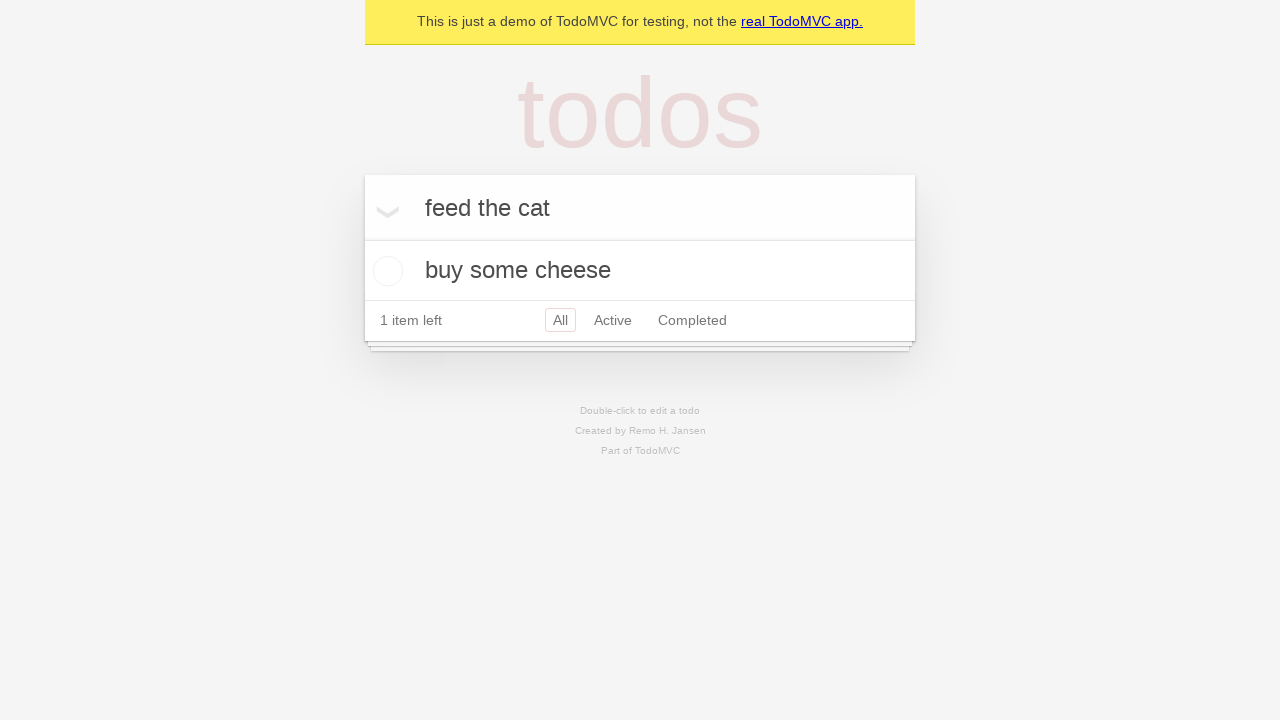

Pressed Enter to add second todo item on internal:attr=[placeholder="What needs to be done?"i]
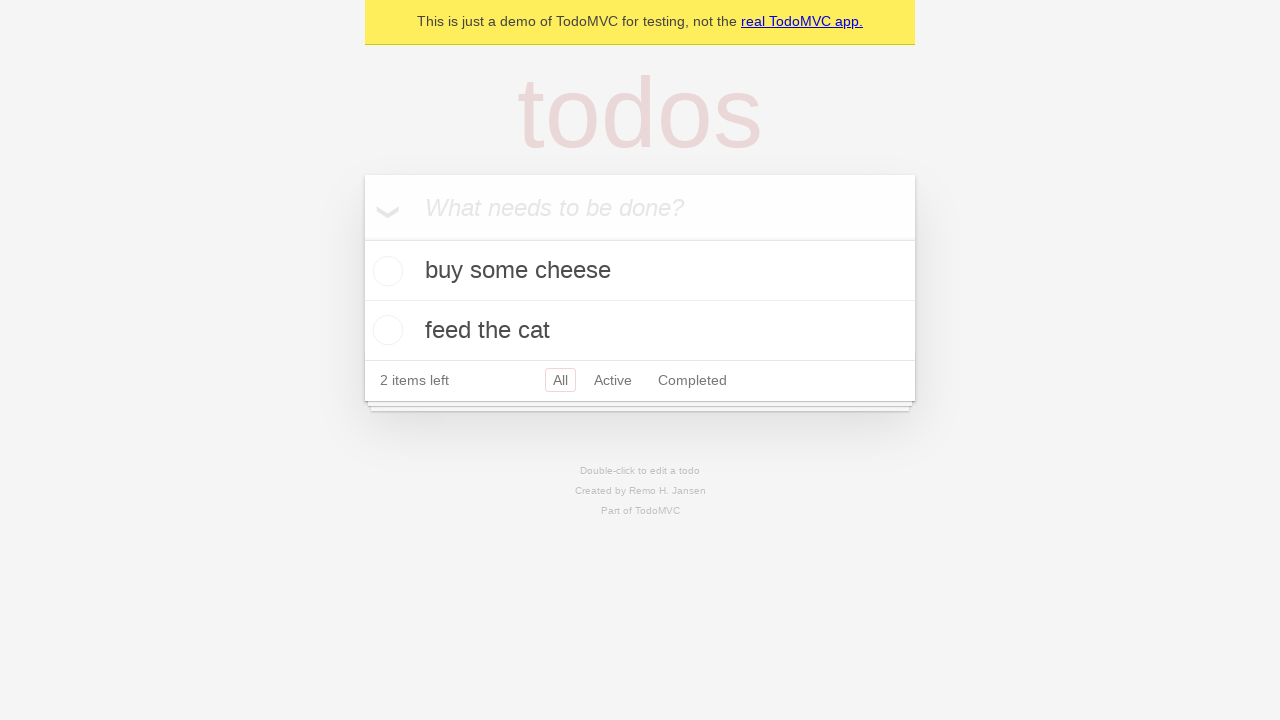

Both todo items are now visible in the list
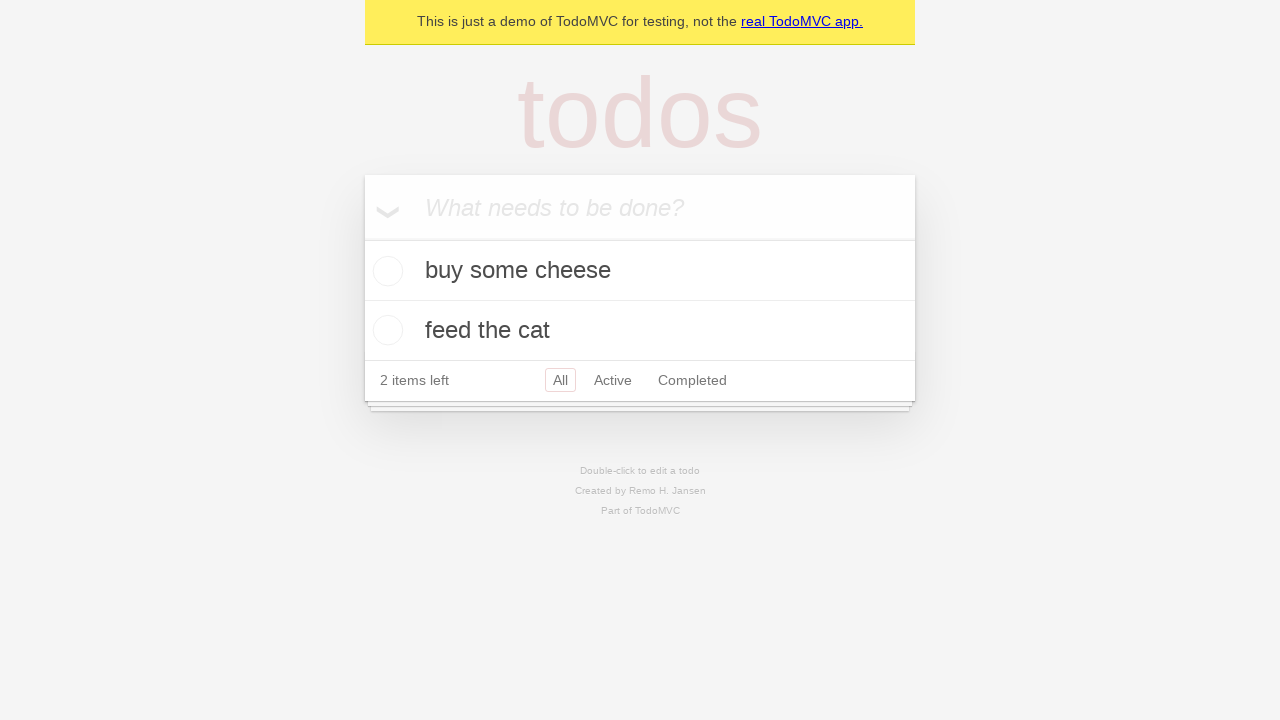

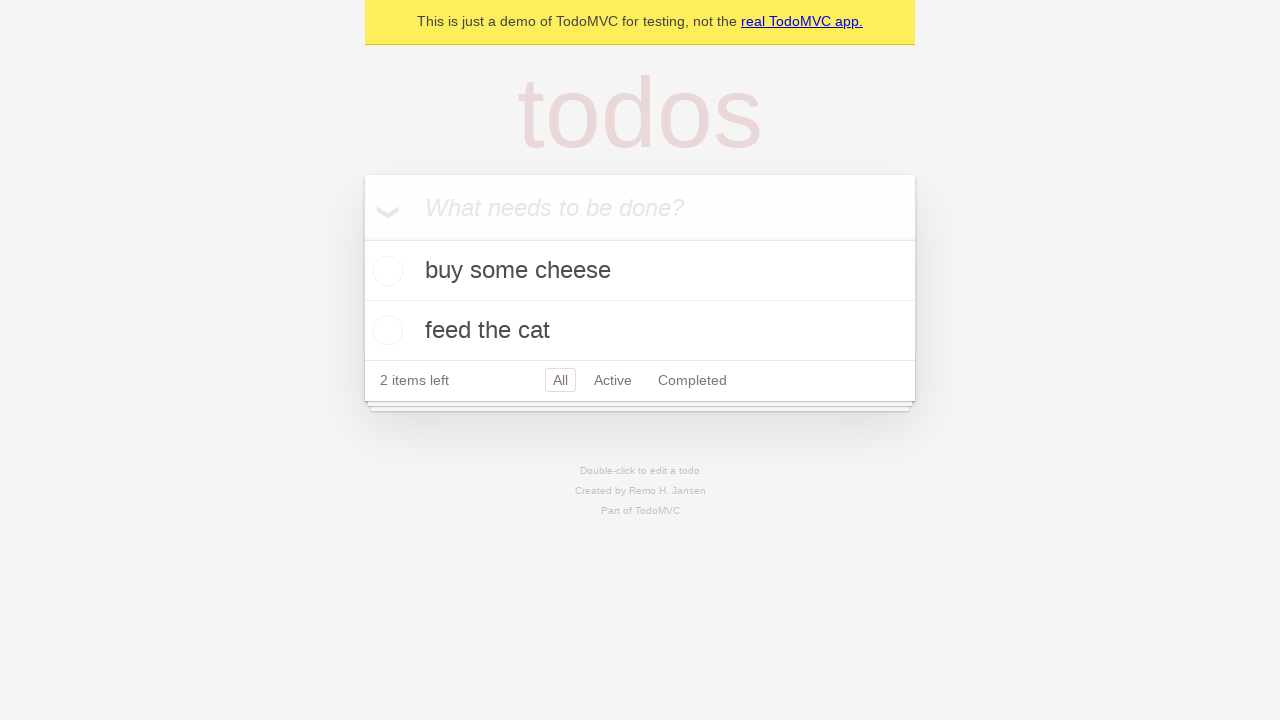